Tests switching between multiple iframes on a page by accessing content within each frame and returning to the main document

Starting URL: https://demoqa.com/frames

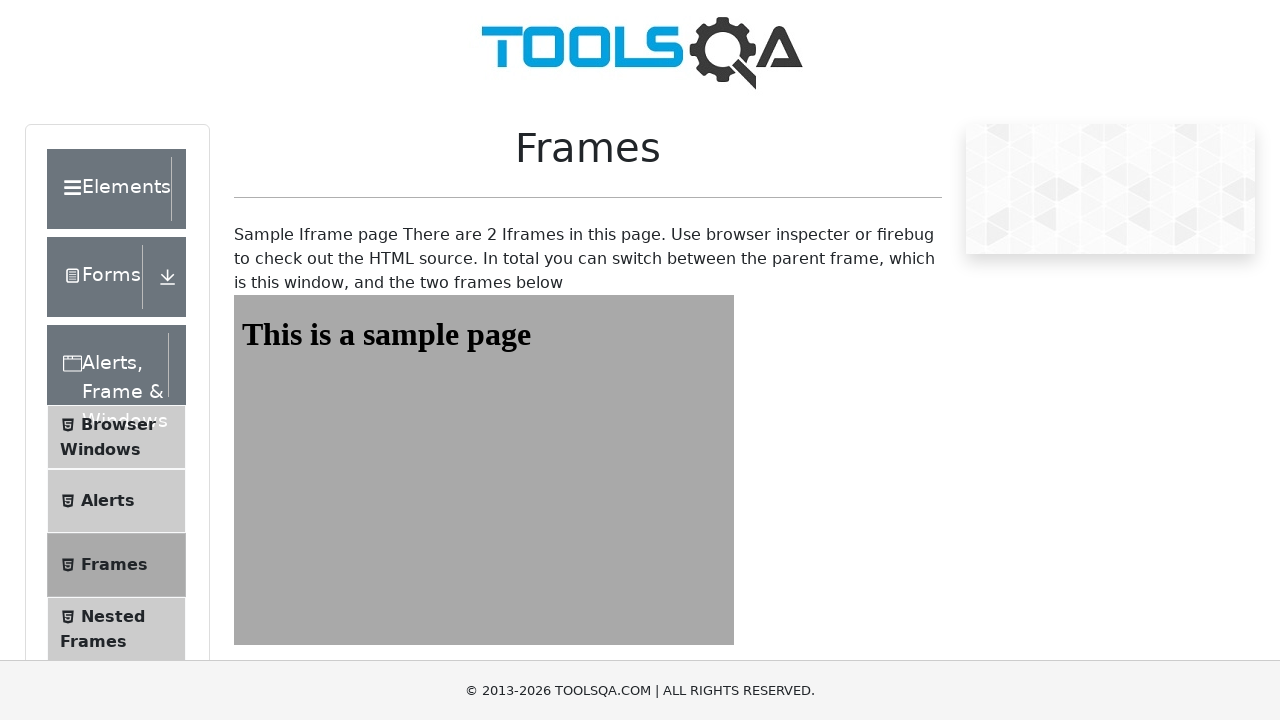

Navigated to frames demo page
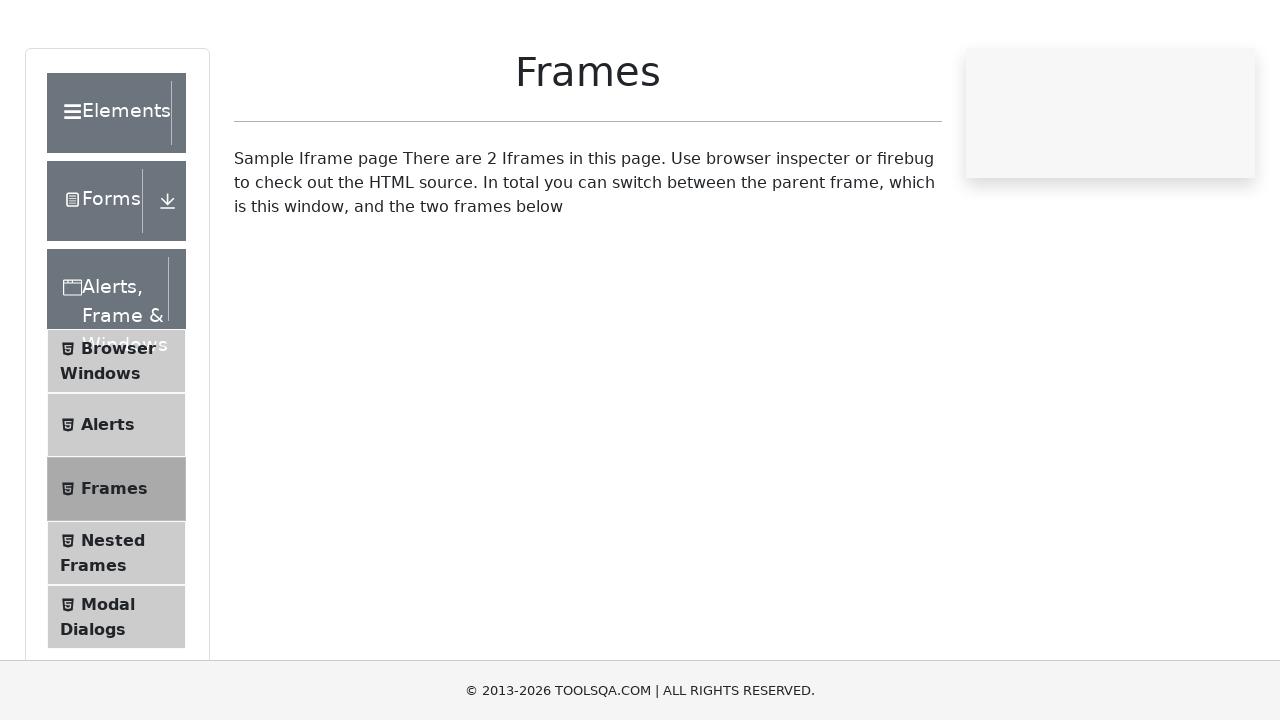

Accessed first iframe (frame1)
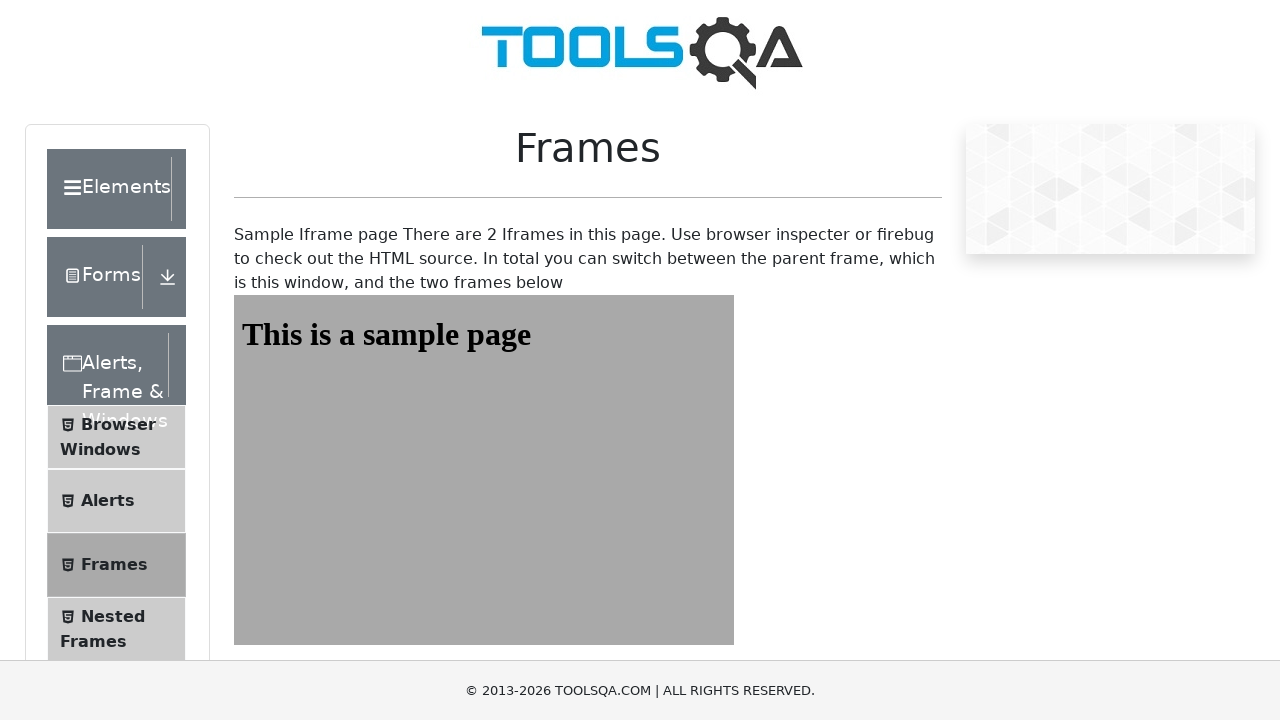

Retrieved text content from first frame: 'This is a sample page'
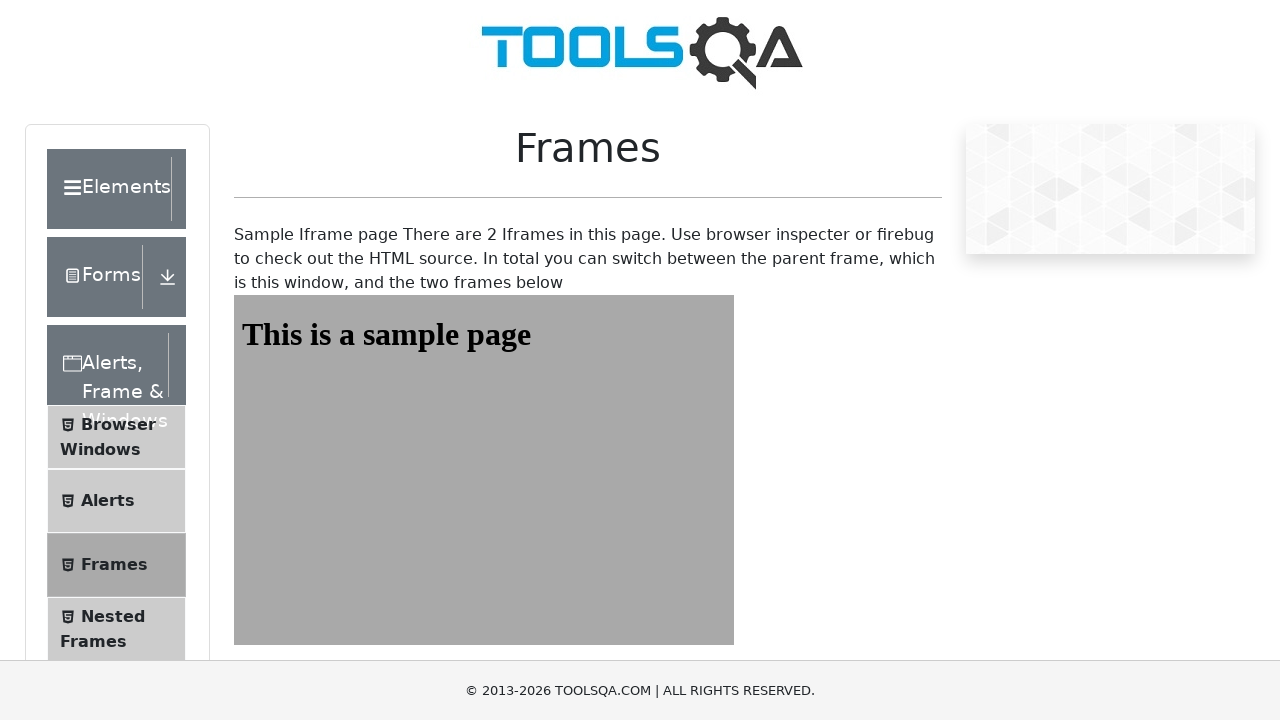

Printed first frame text to console
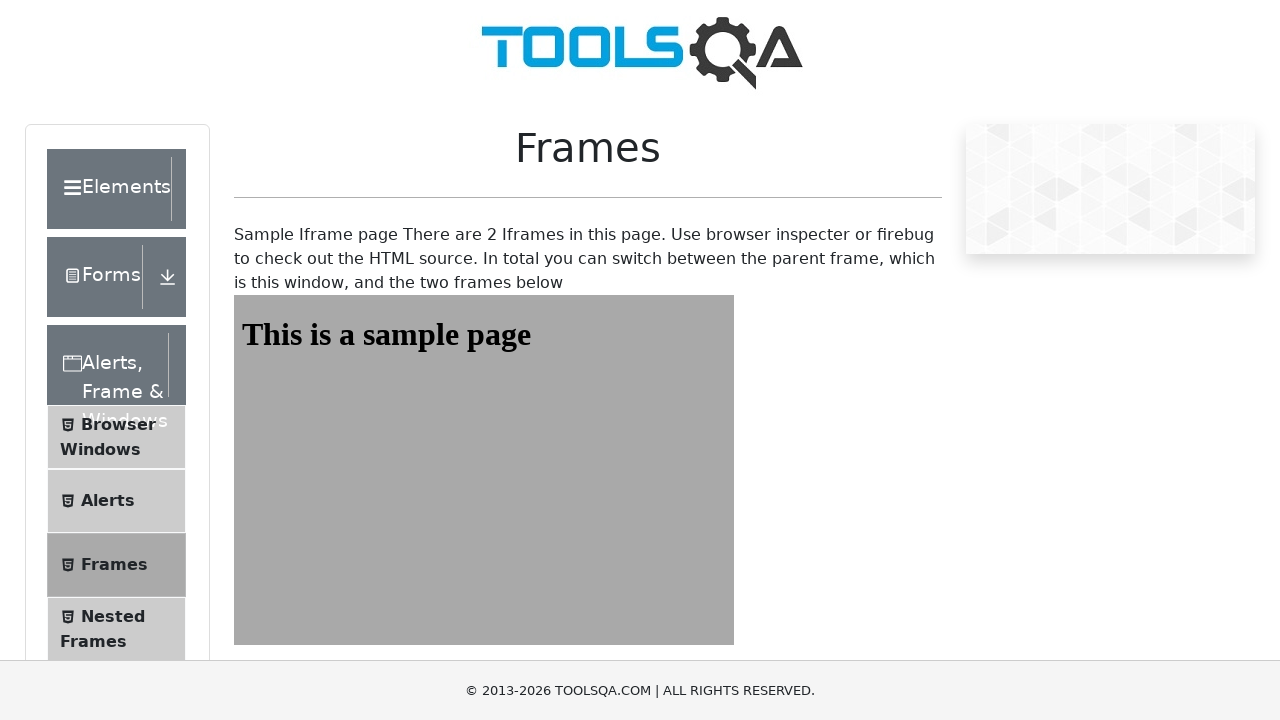

Accessed second iframe (frame2)
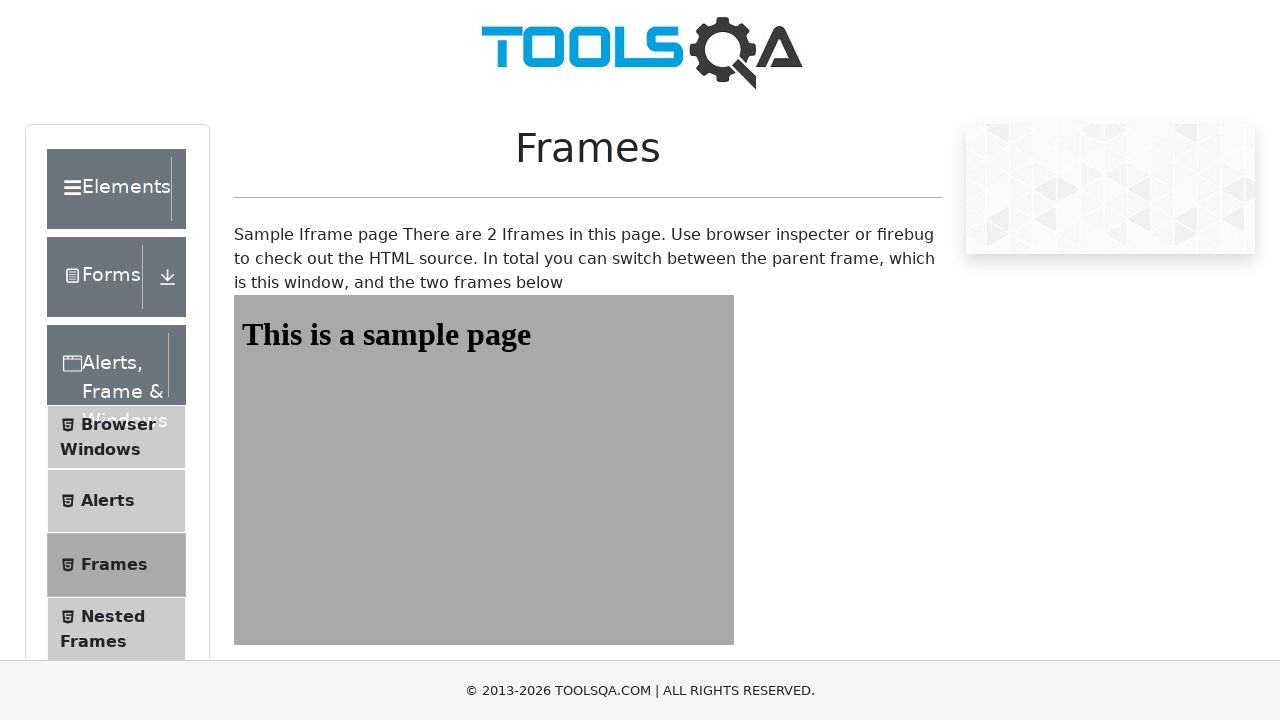

Retrieved text content from second frame: 'This is a sample page'
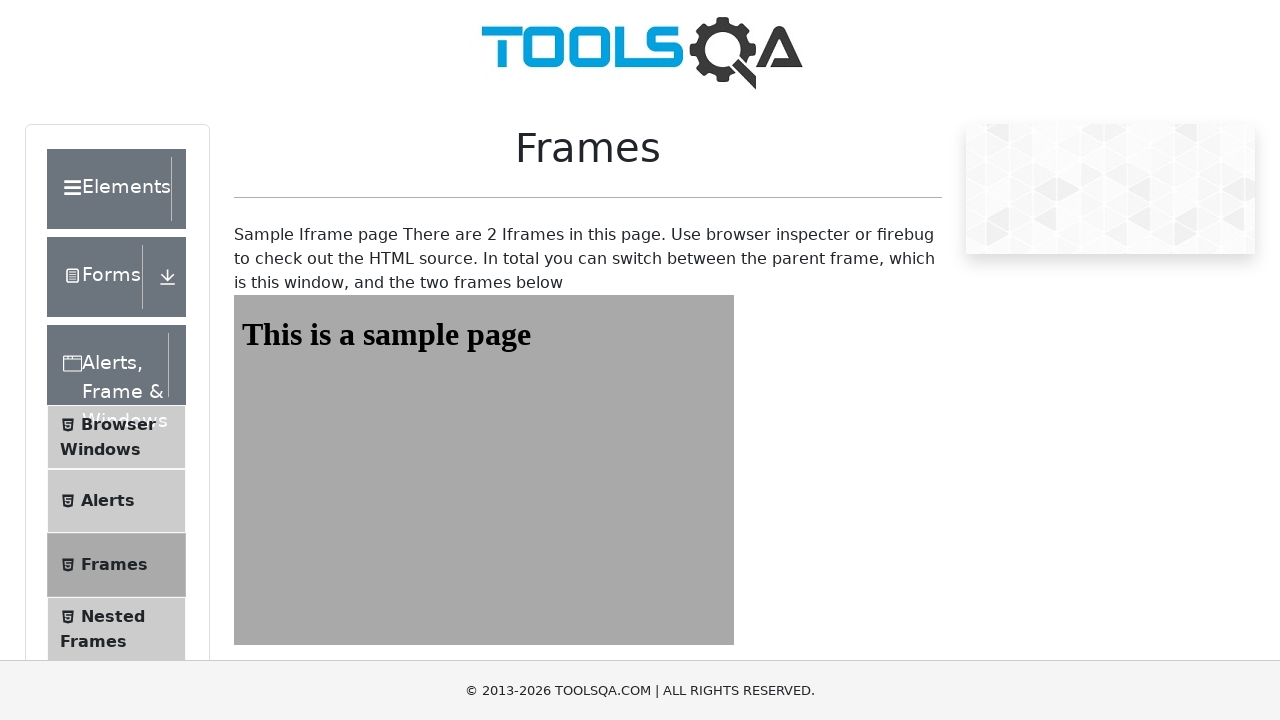

Printed second frame text to console
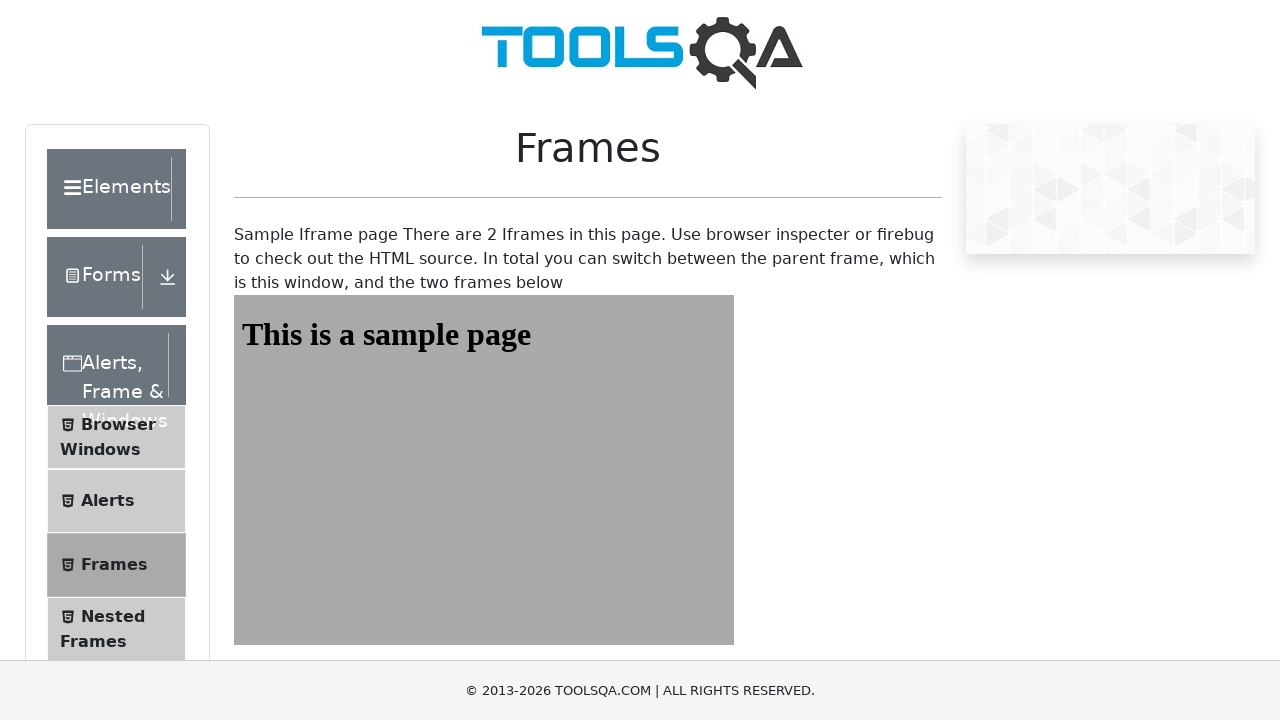

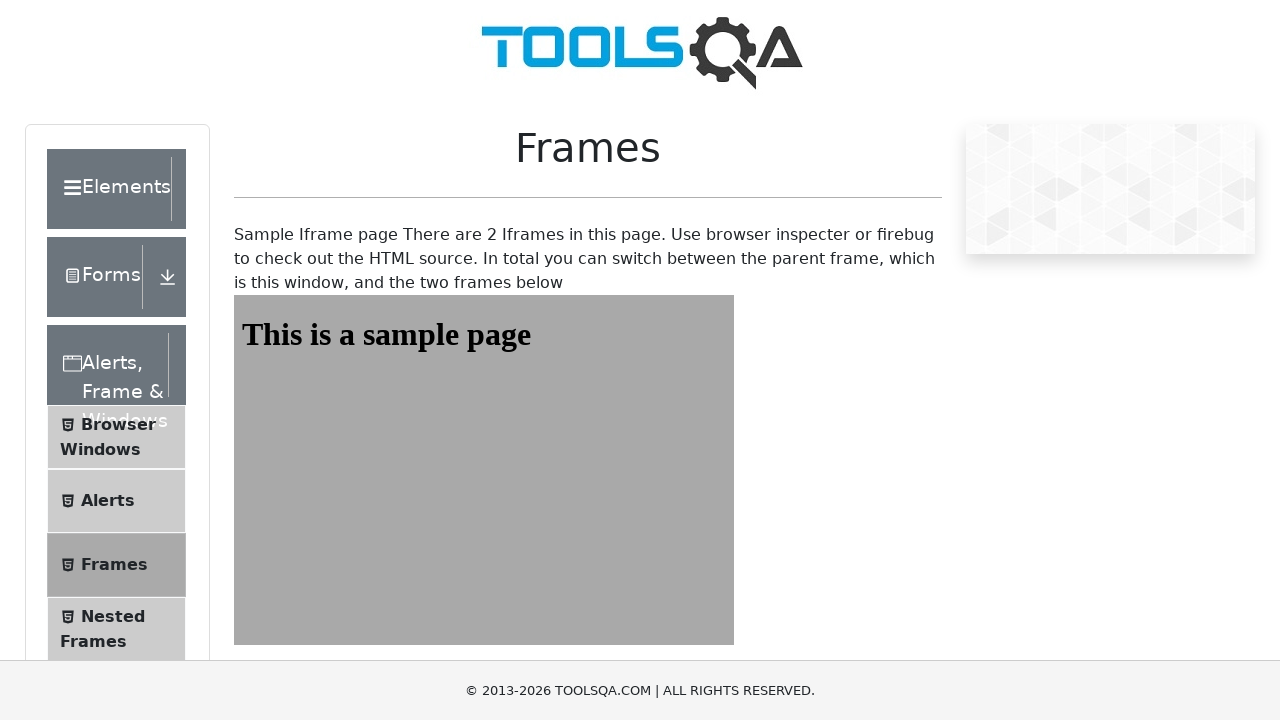